Tests mouse interaction by moving to an element and performing a mouse press (click and hold) action

Starting URL: https://www.selenium.dev/selenium/web/mouse_interaction.html

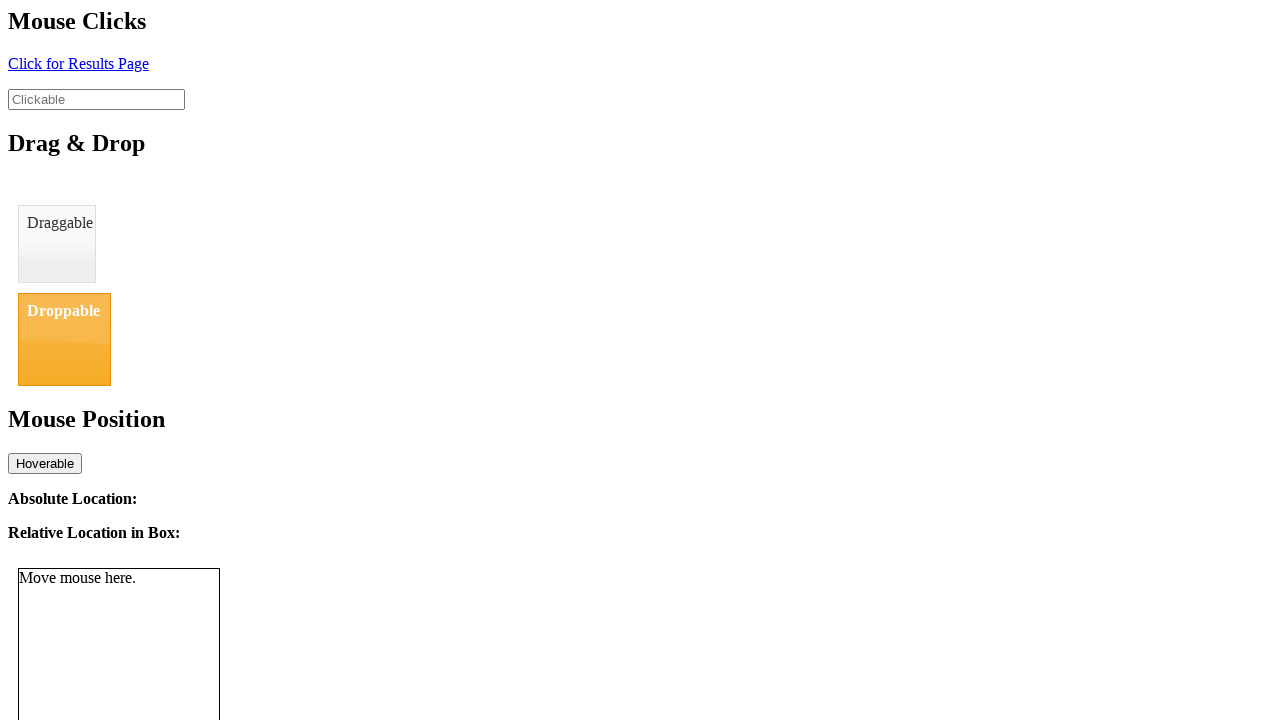

Located the clickable element
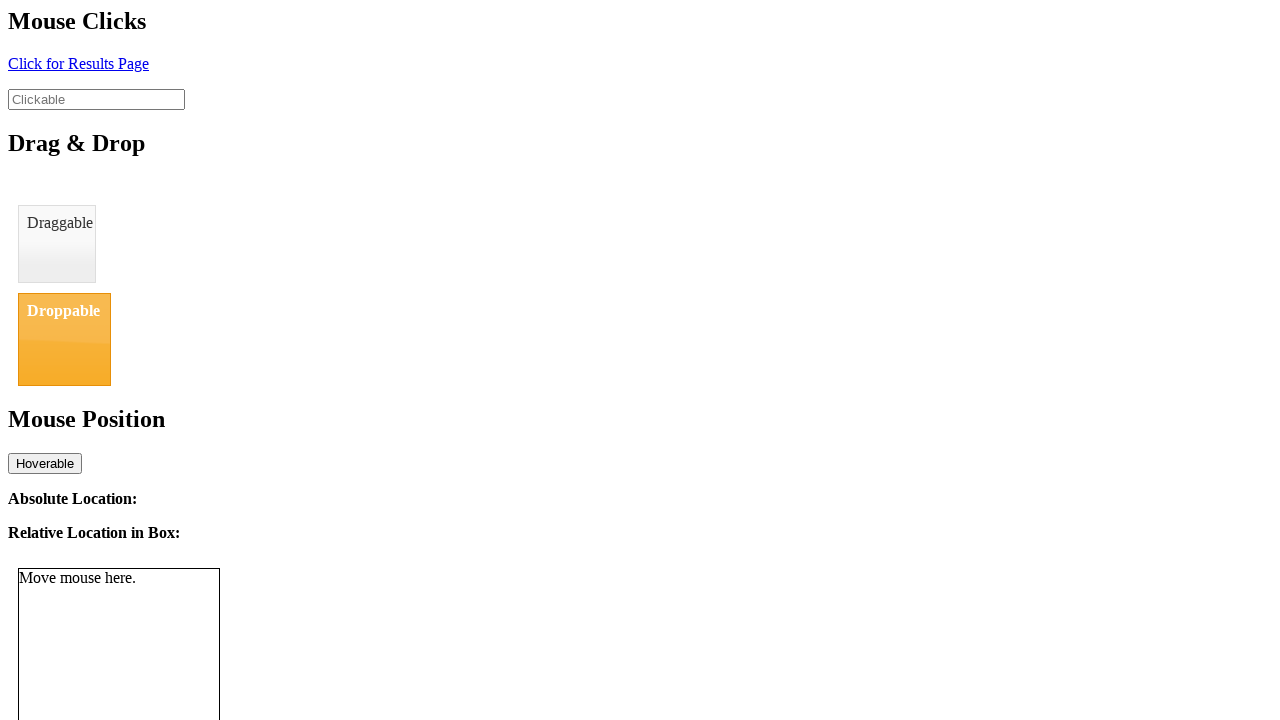

Moved mouse to the clickable element at (96, 99) on #clickable
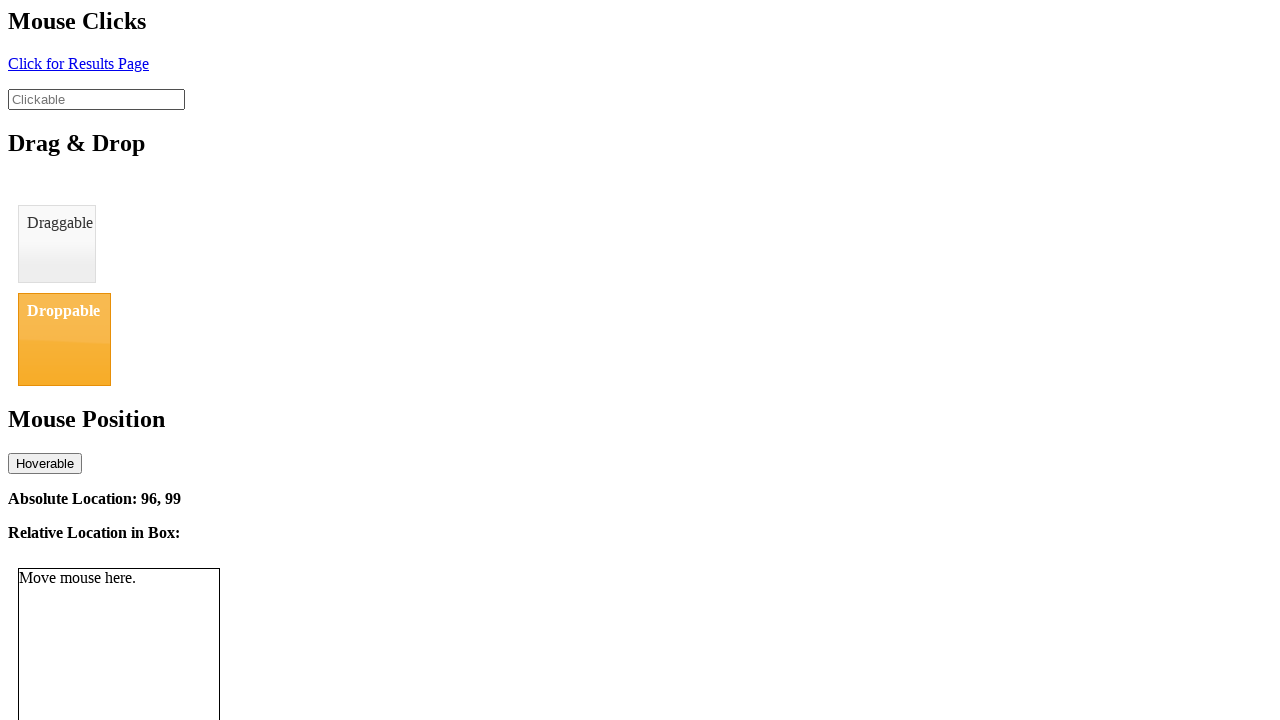

Performed mouse down (click and hold) action at (96, 99)
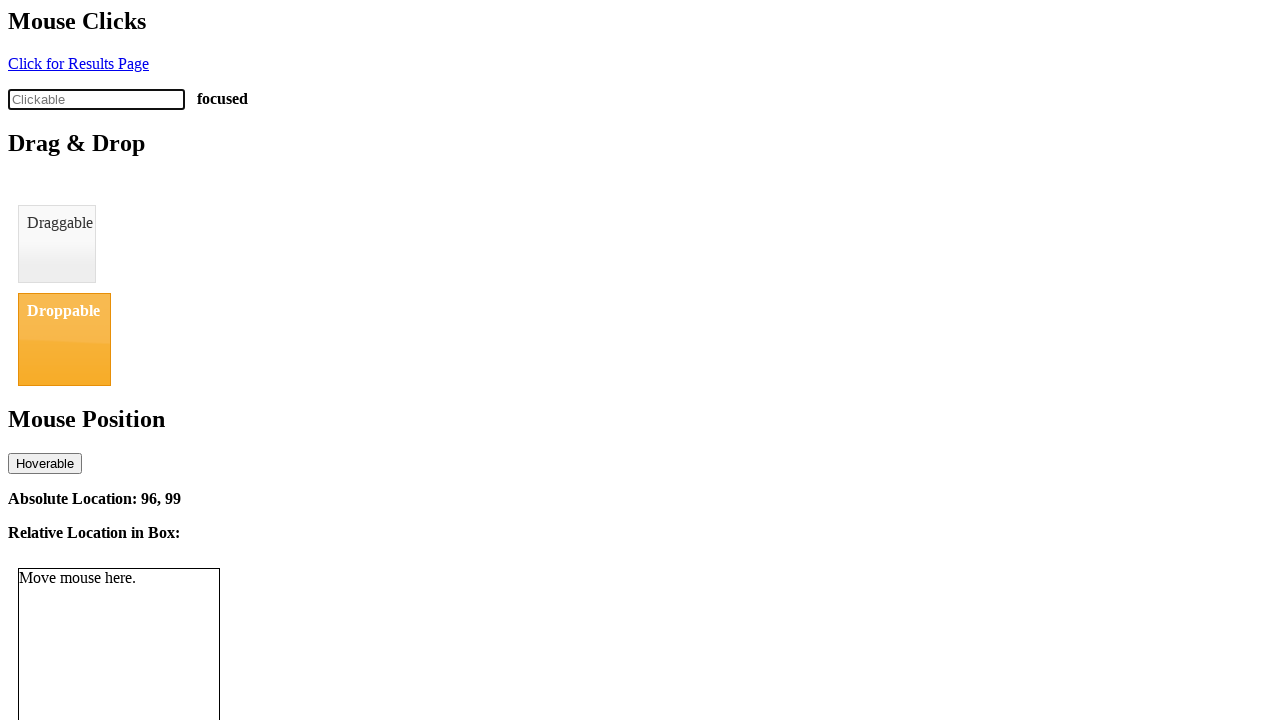

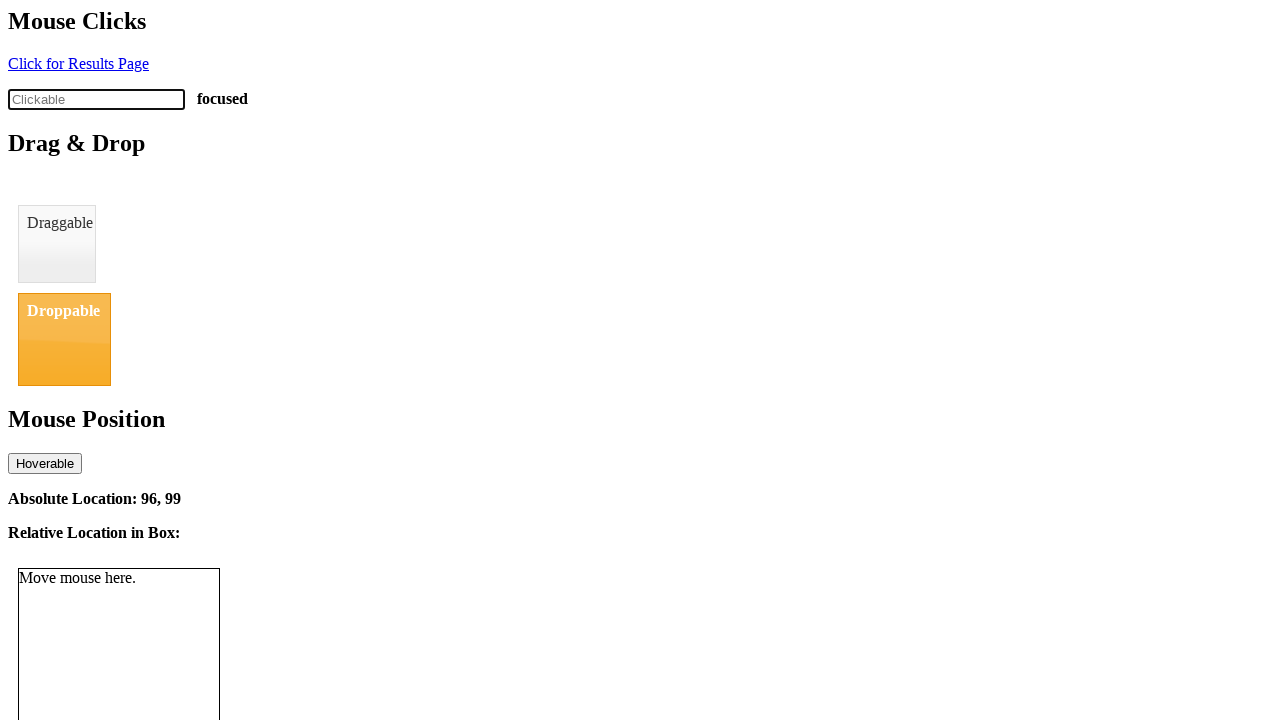